Tests hover functionality by hovering over a button to reveal dropdown menu and clicking on a reload option

Starting URL: https://www.rahulshettyacademy.com/AutomationPractice/

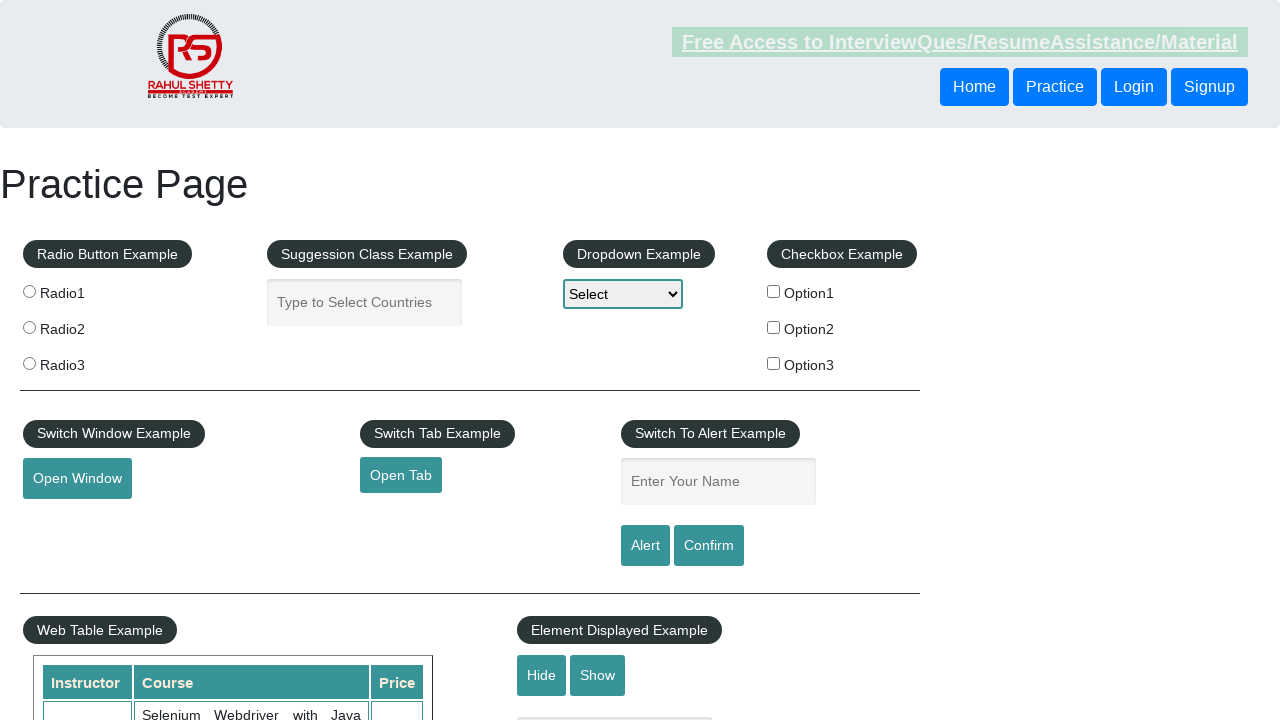

Hovered over mousehover button to reveal dropdown menu at (83, 361) on #mousehover
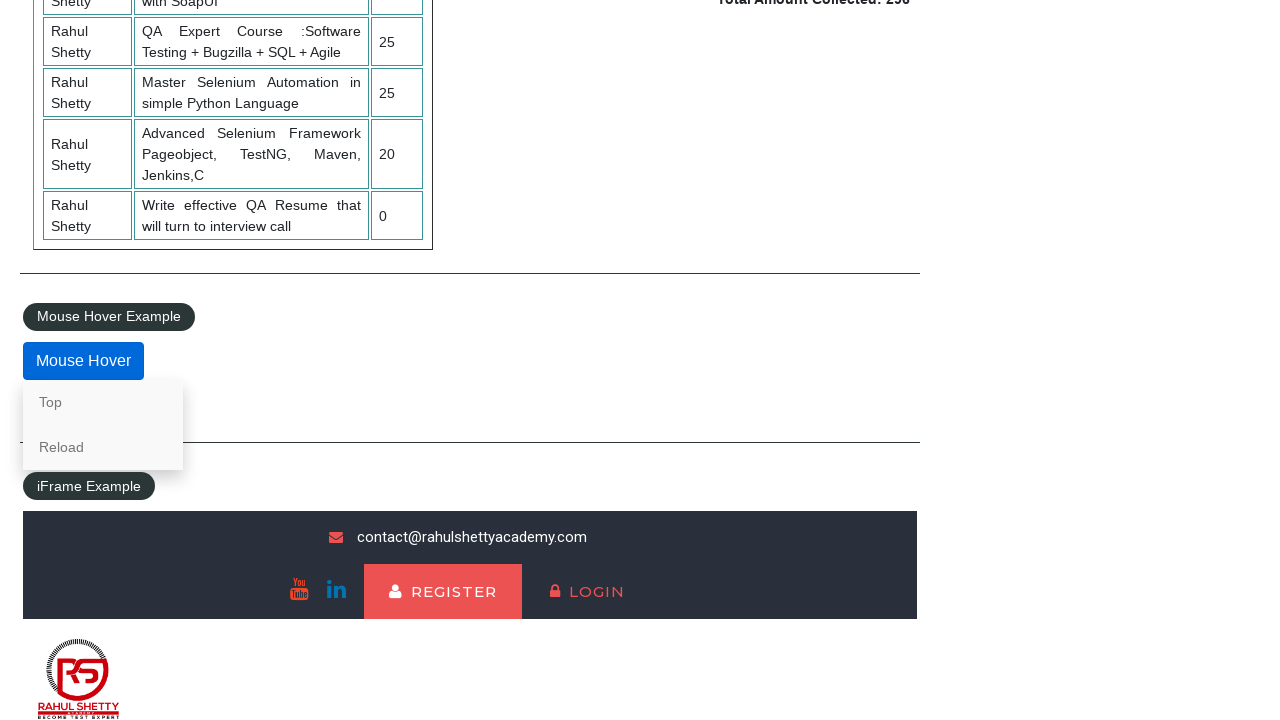

Clicked on Reload option from dropdown menu at (103, 447) on text=Reload
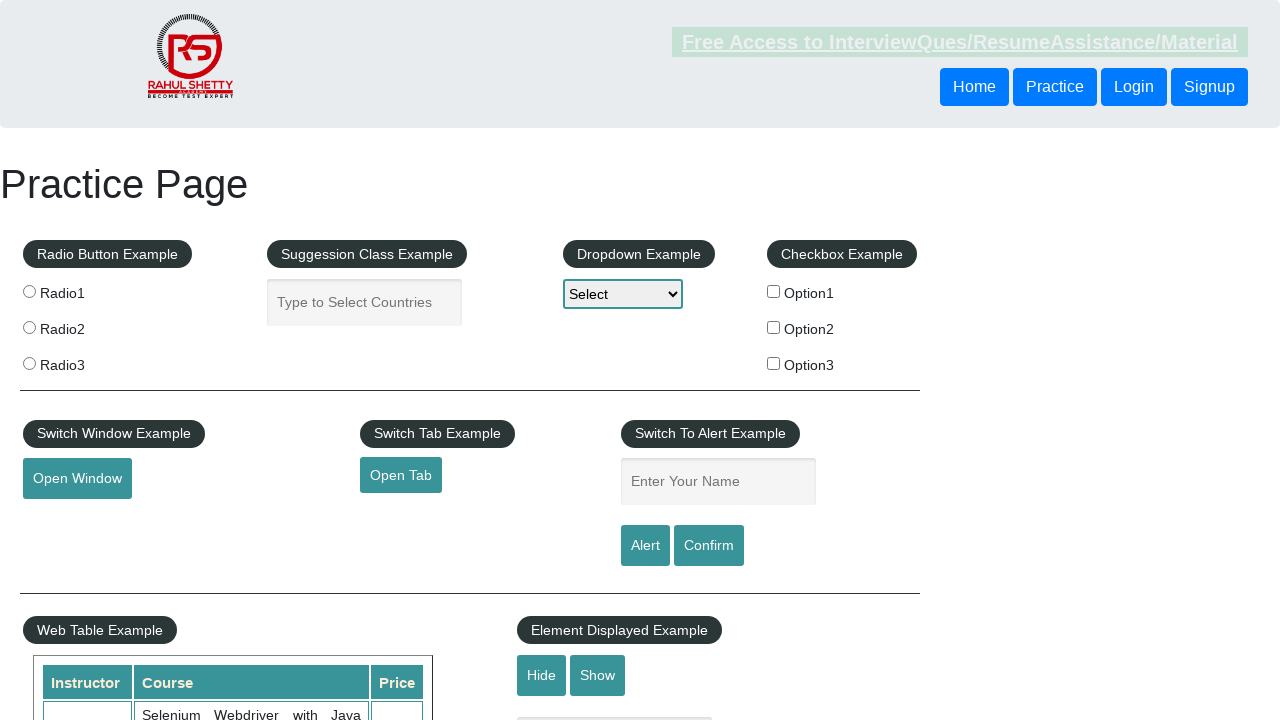

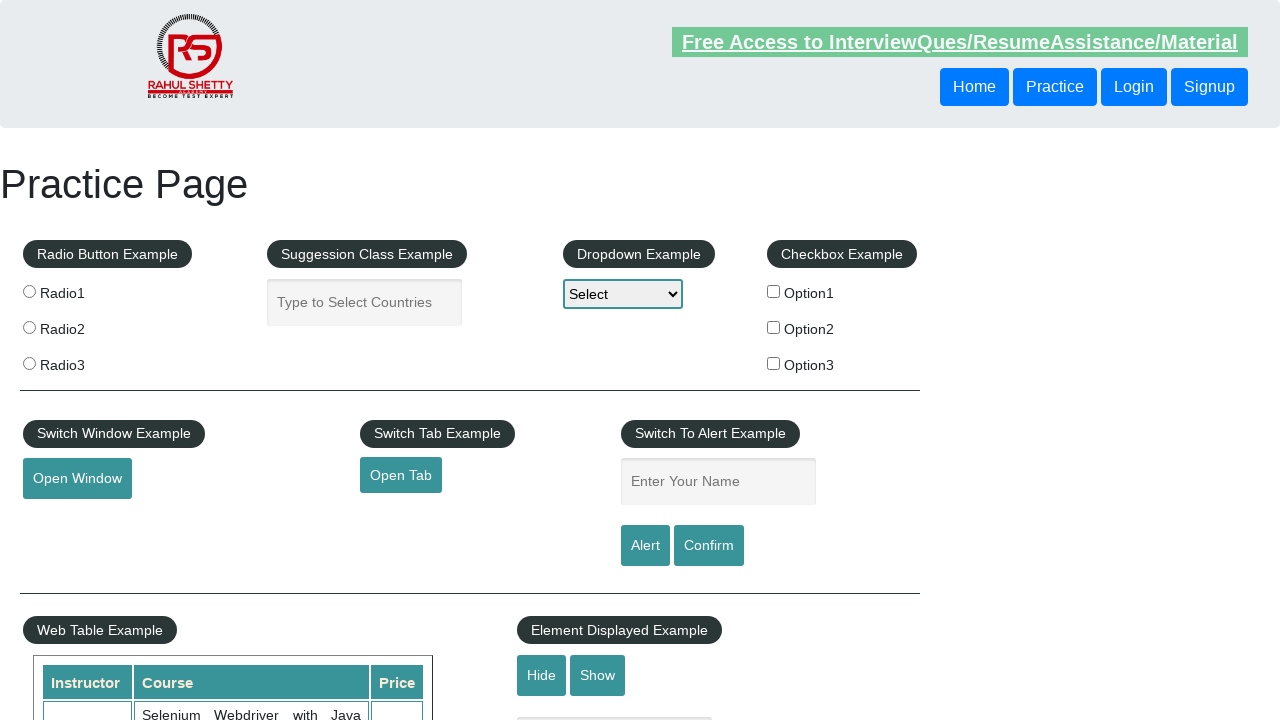